Tests a JavaScript prompt alert by entering text into the prompt dialog and accepting it, then verifying the entered text is displayed

Starting URL: https://automationfc.github.io/basic-form/

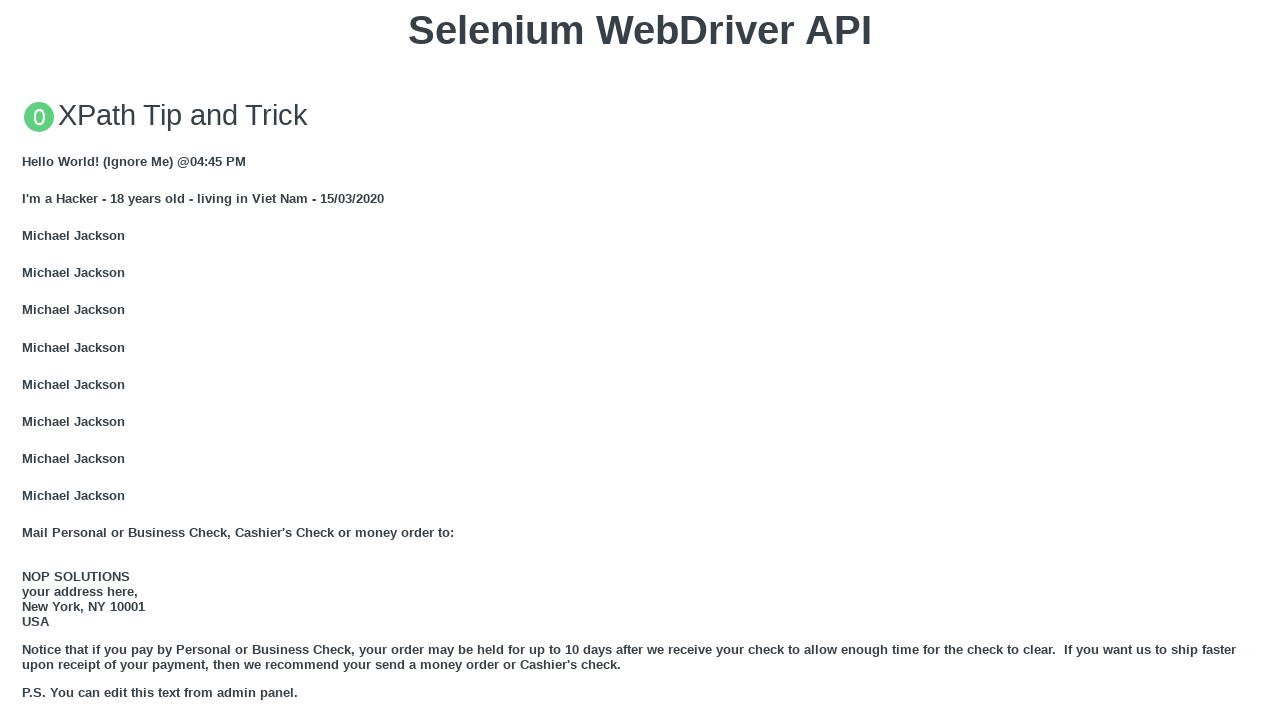

Set up dialog handler to accept prompt with text 'Selenium WebDriver'
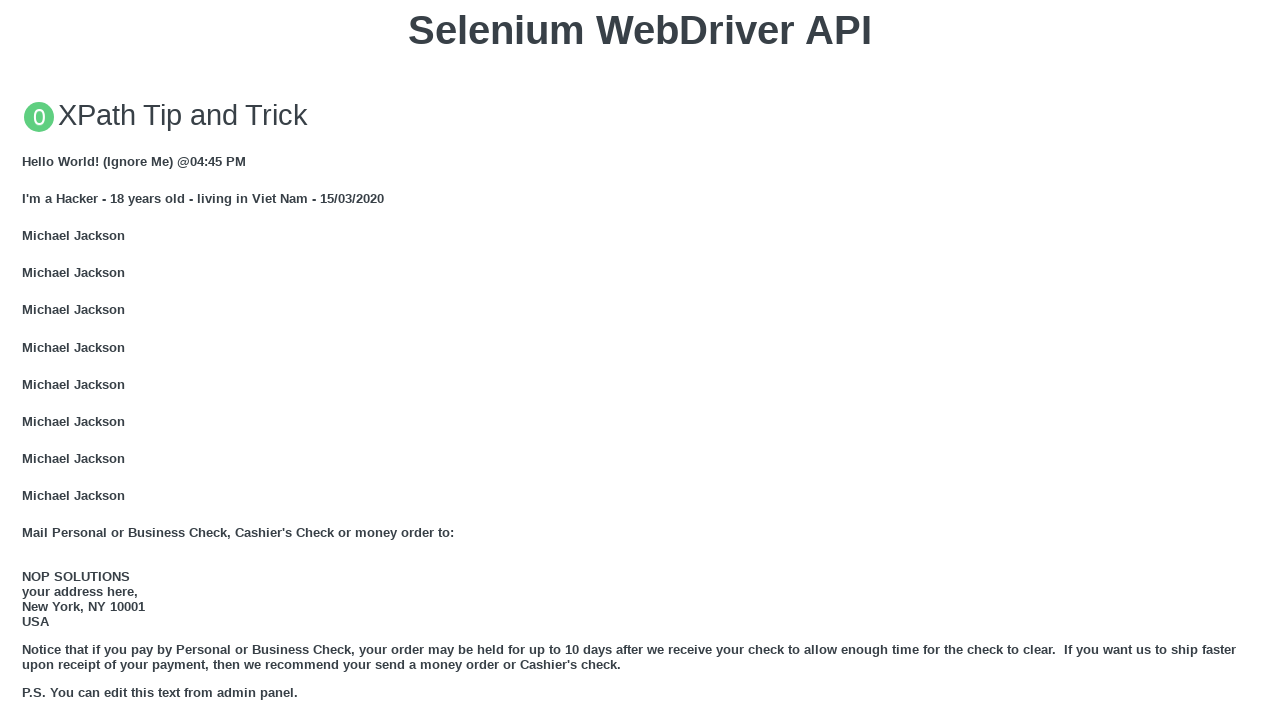

Clicked 'Click for JS Prompt' button to trigger JavaScript prompt dialog at (640, 360) on xpath=//button[text()='Click for JS Prompt']
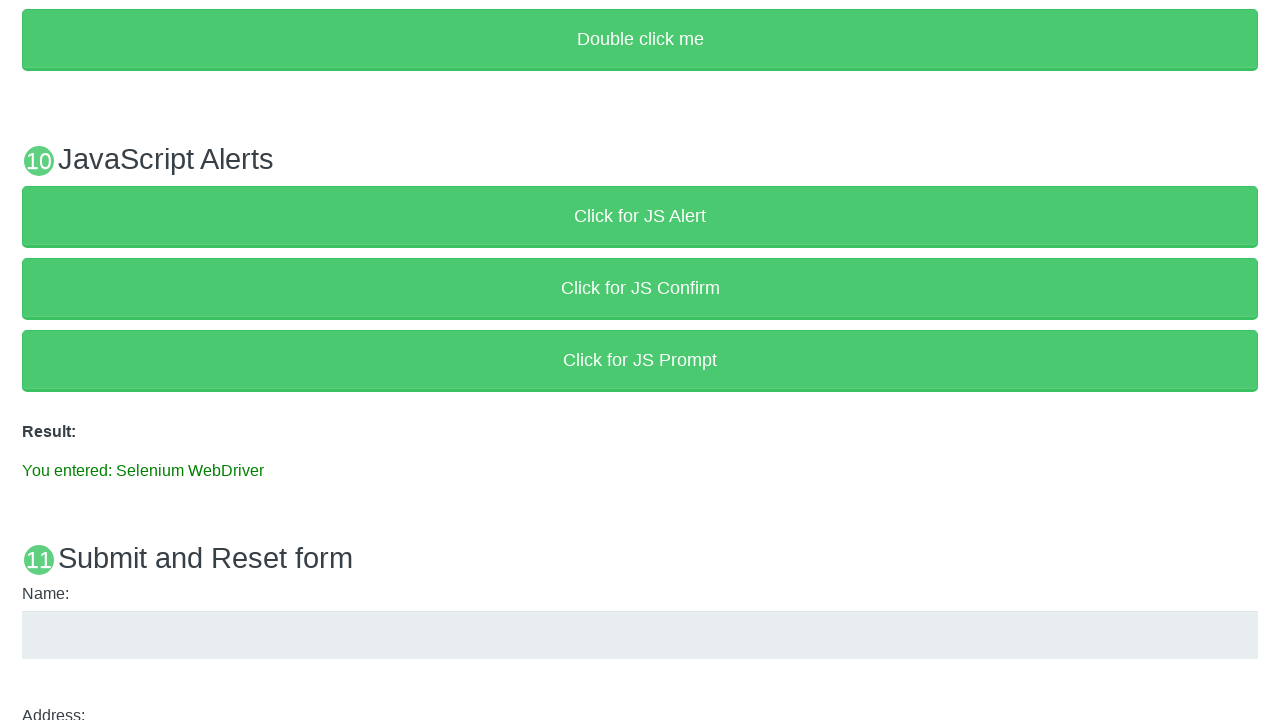

Result paragraph with entered text is now visible on the page
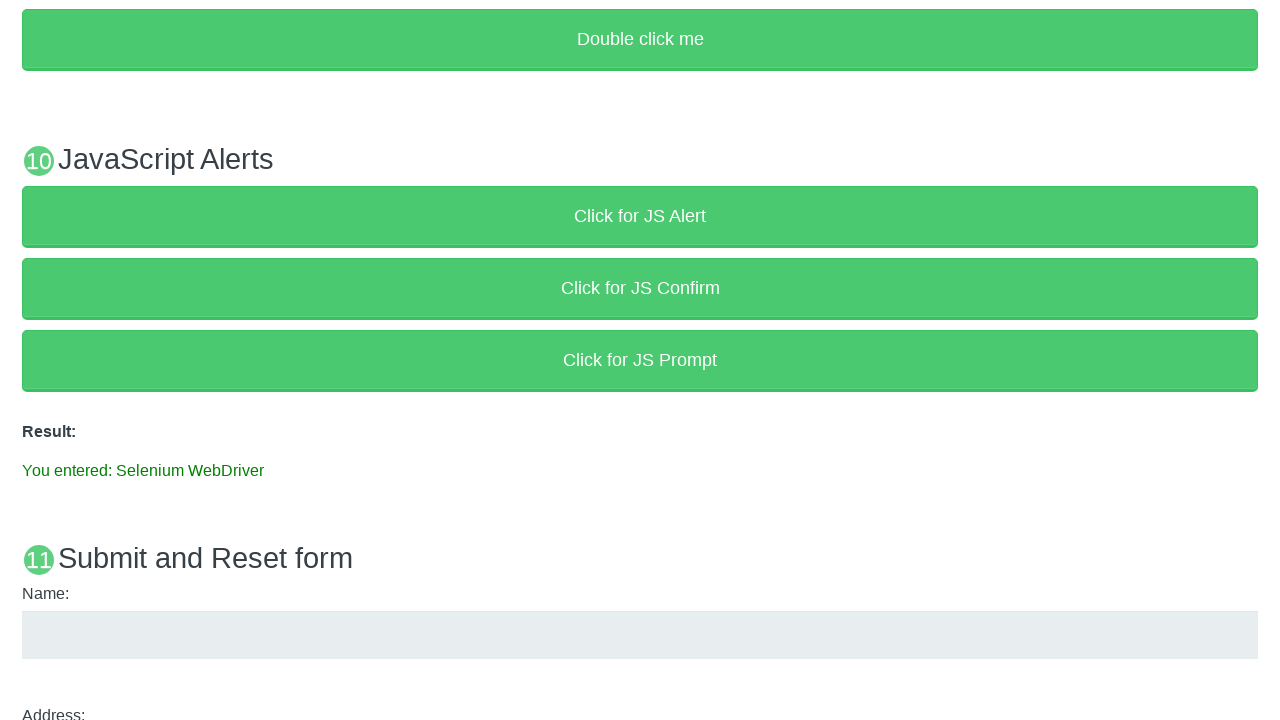

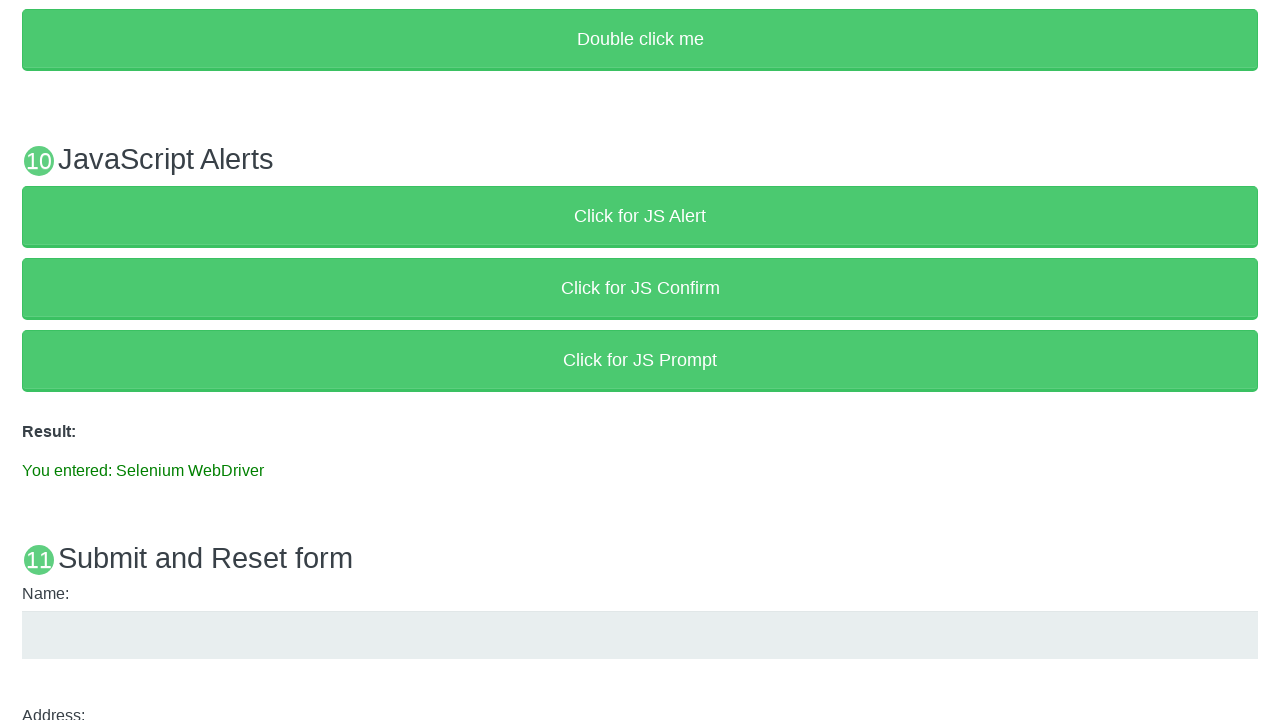